Validates that the card title (h2 element) contains "Jared Webber"

Starting URL: https://jaredwebber.dev

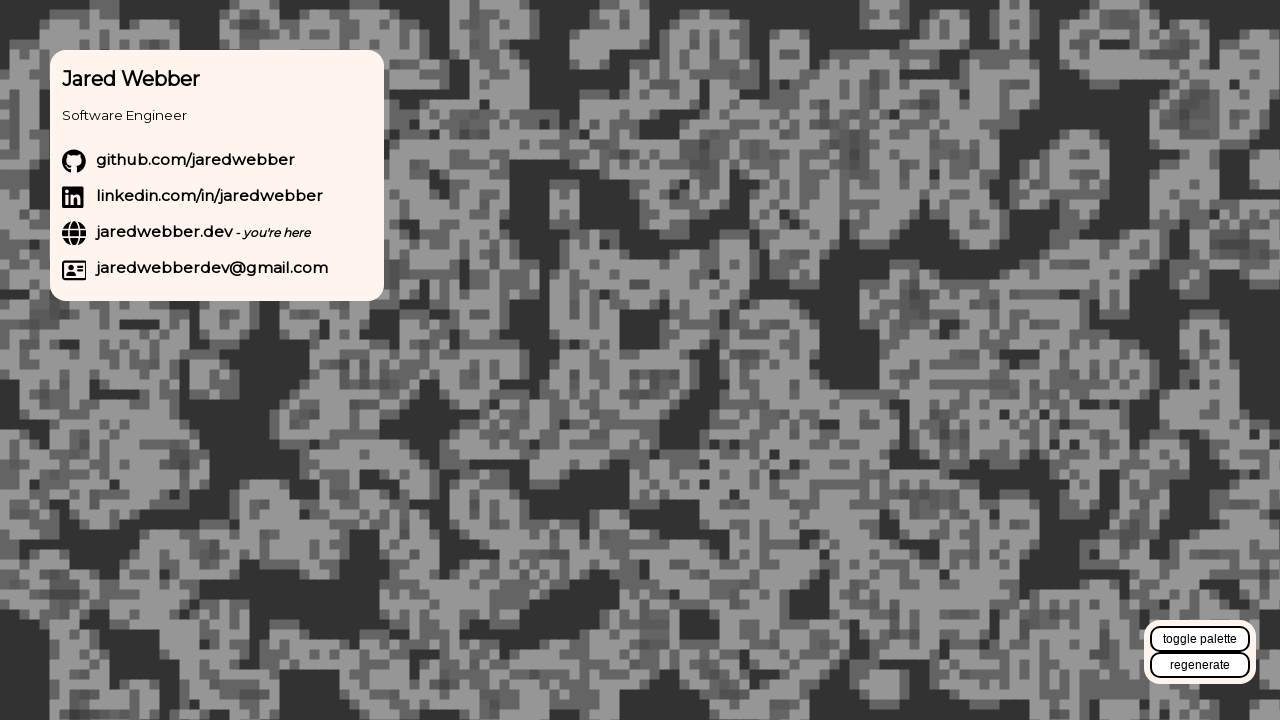

Navigated to https://jaredwebber.dev
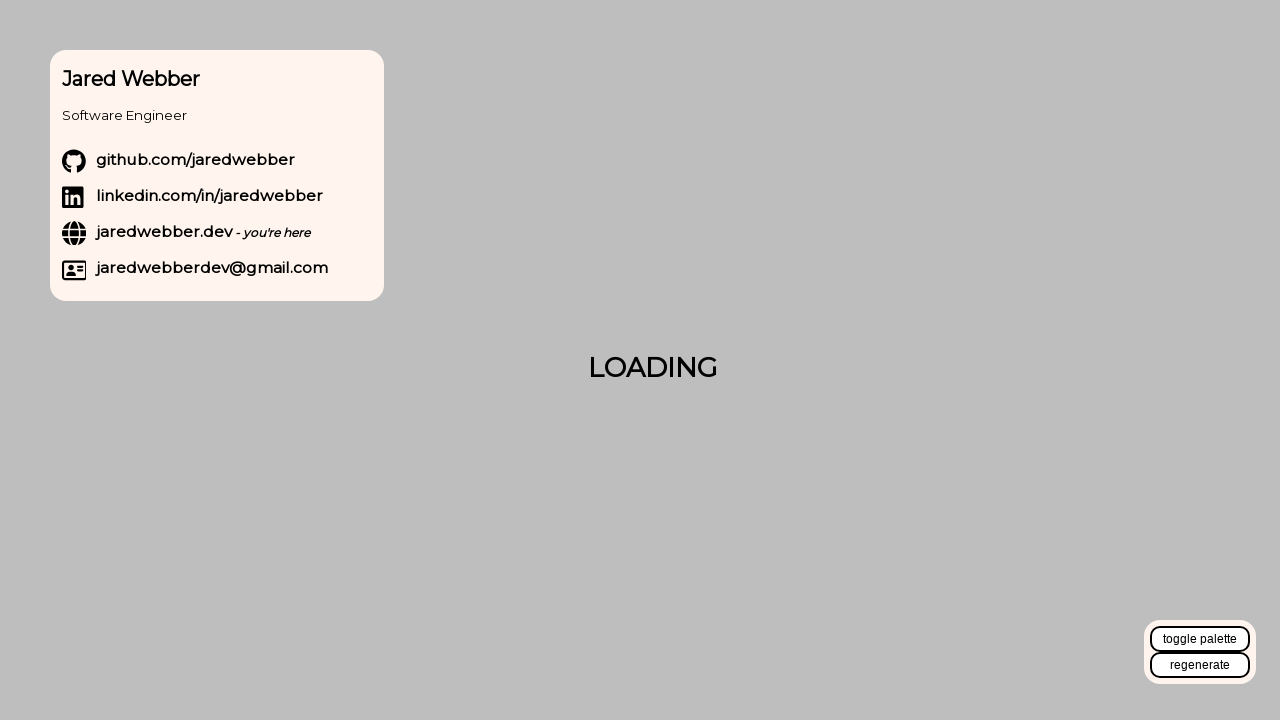

Located first h2 element on page
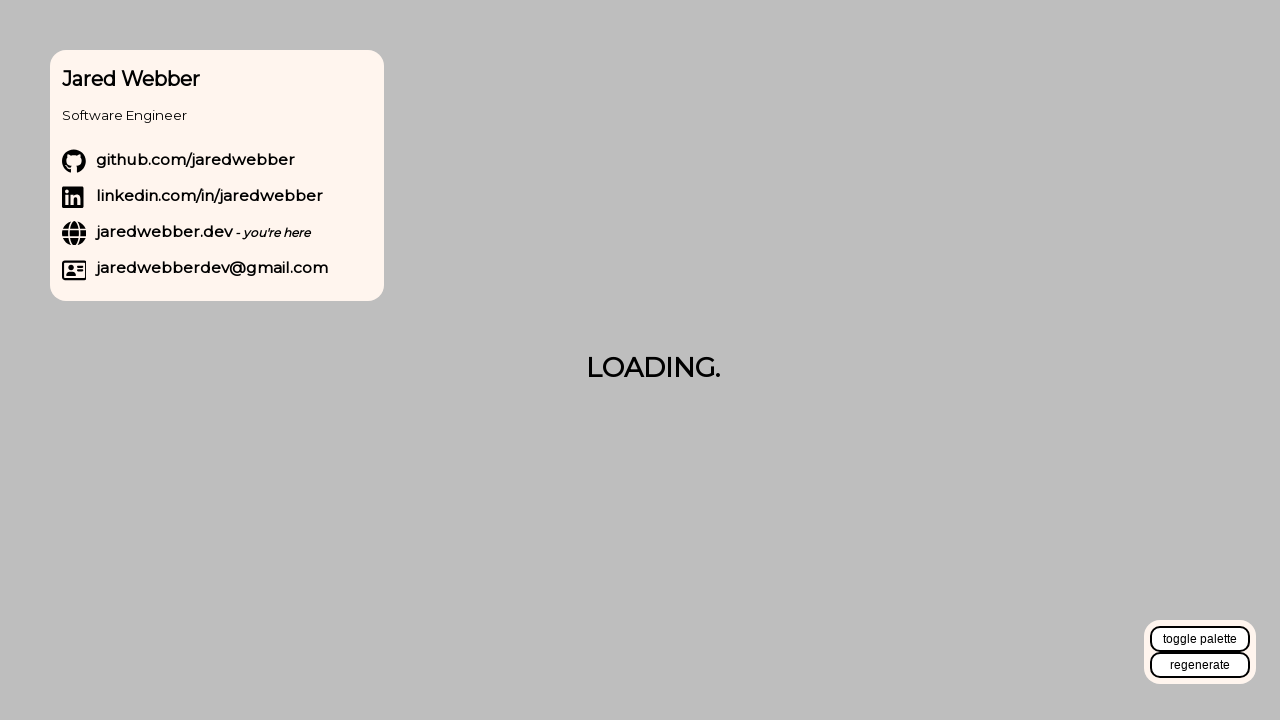

Verified that h2 card title contains 'Jared Webber'
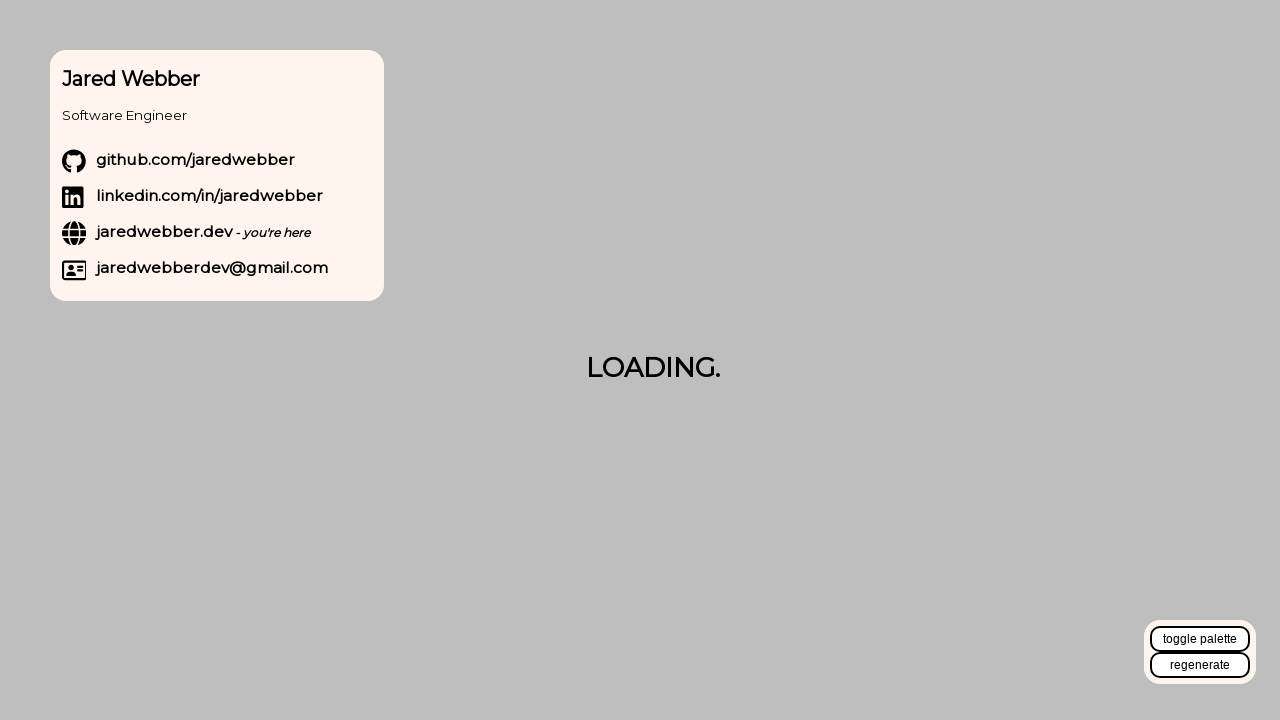

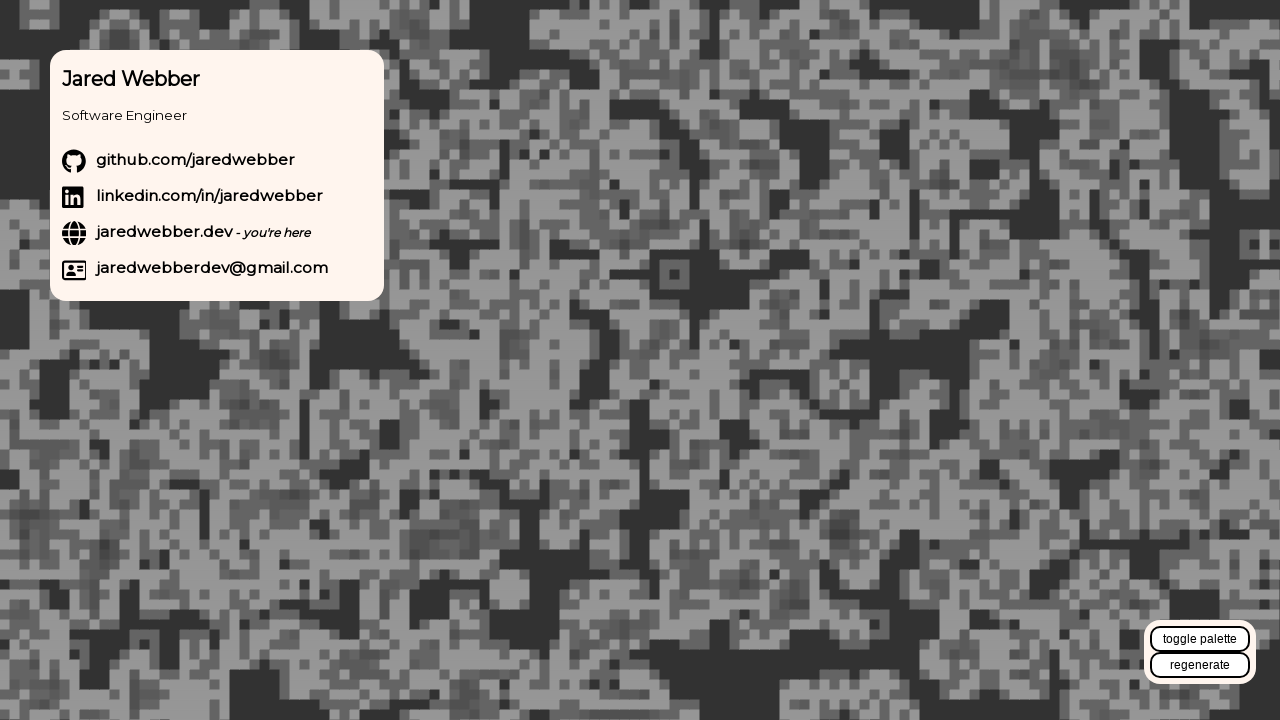